Tests a registration form by filling in first name, last name, and email fields, then submitting the form

Starting URL: http://suninjuly.github.io/registration1.html

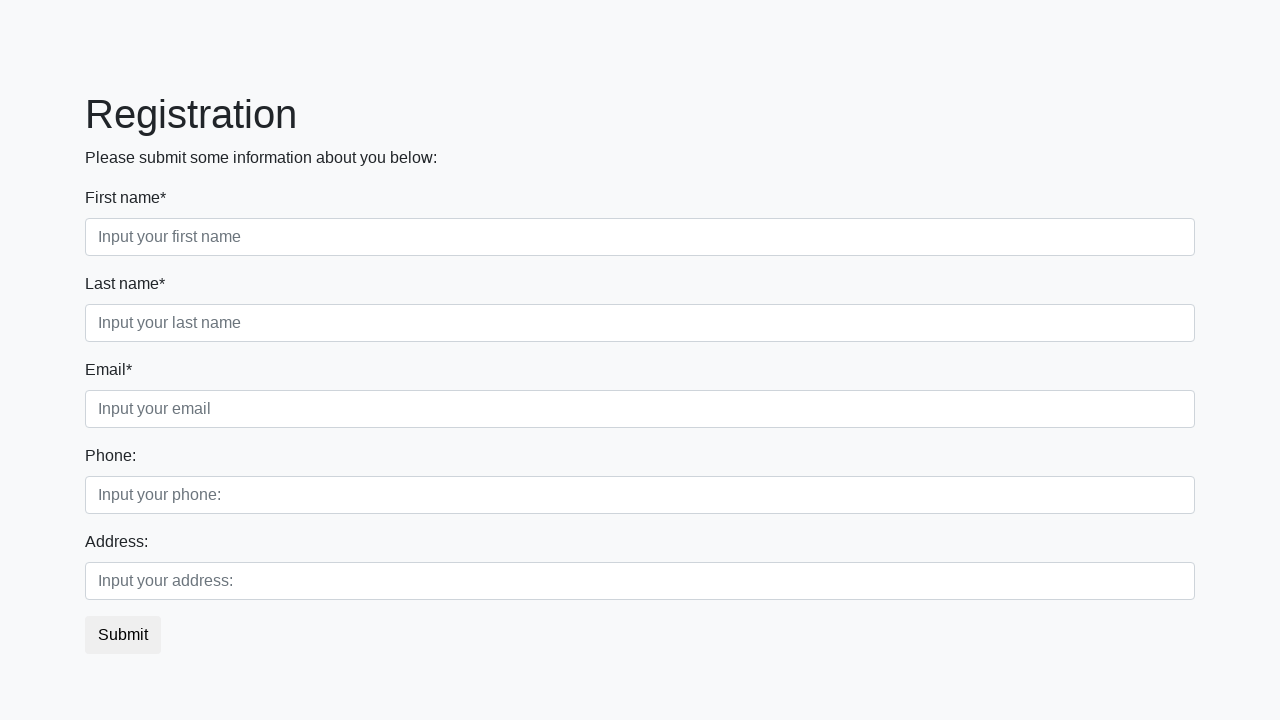

Filled first name field with 'Ivan' on input:first-of-type
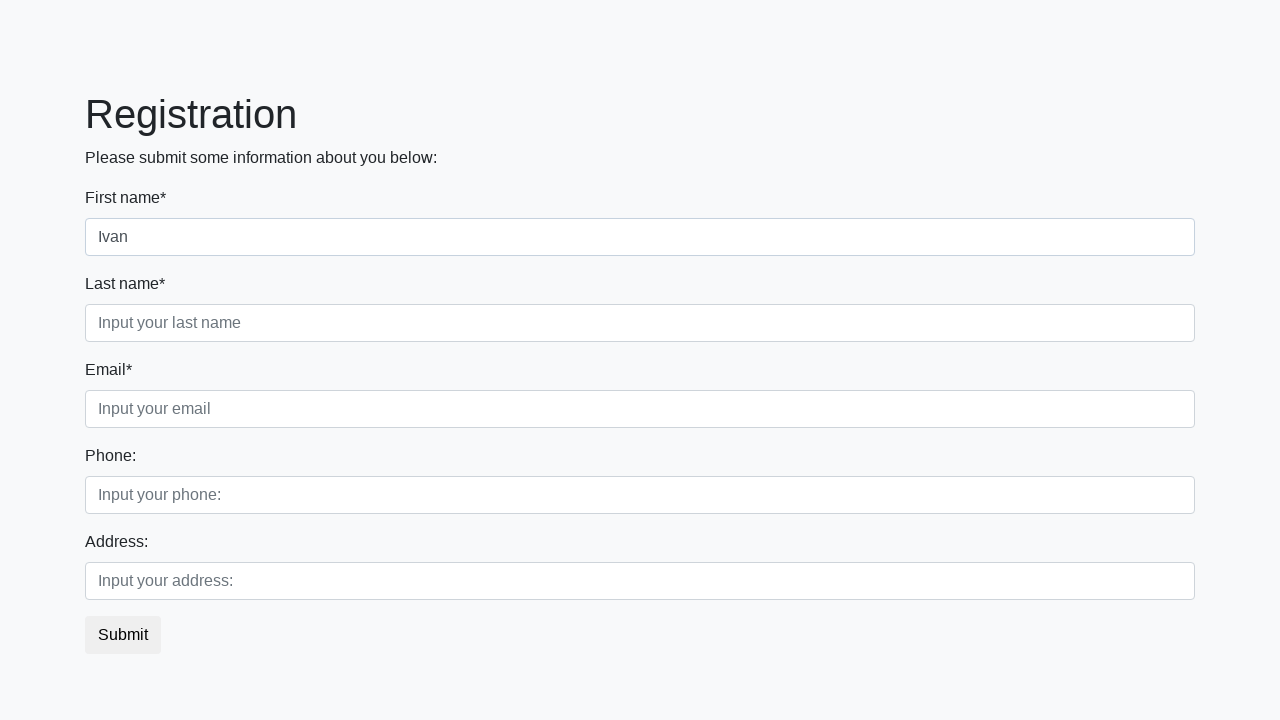

Filled last name field with 'Petrov' on div.form-group.second_class input[type="text"]
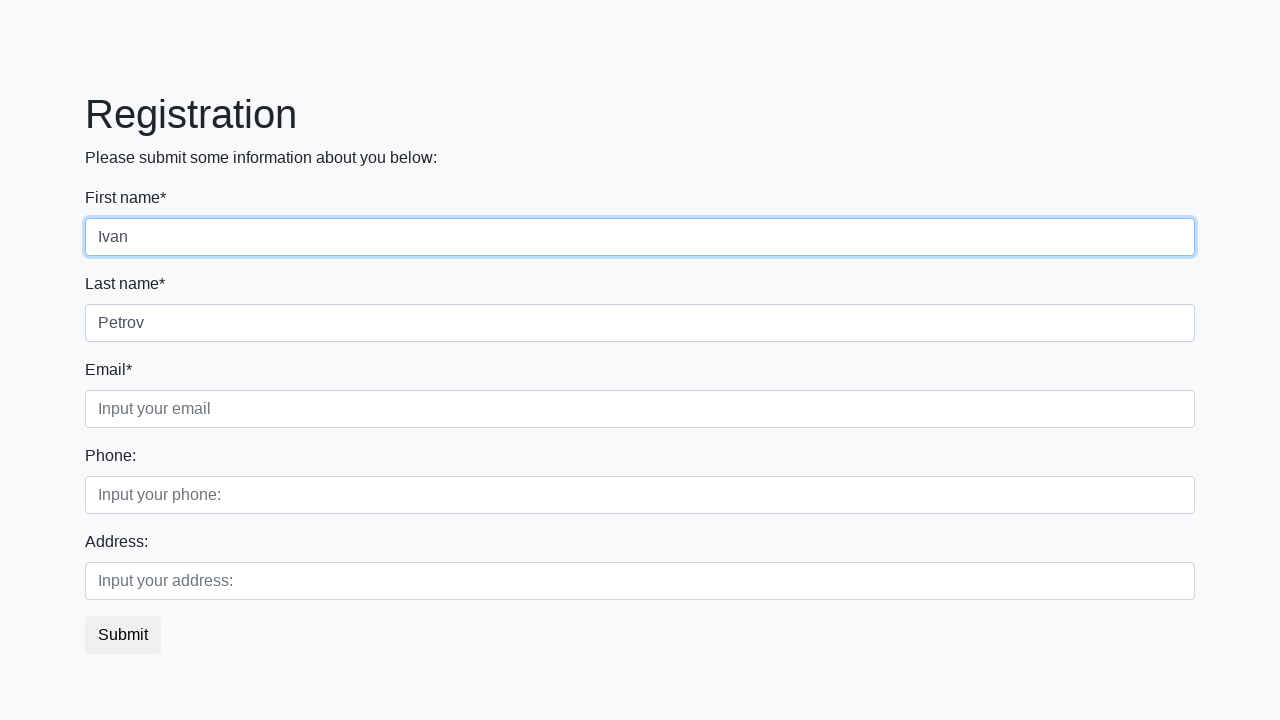

Filled email field with 'test@example.com' on form > div:first-child > div:nth-child(3) > input
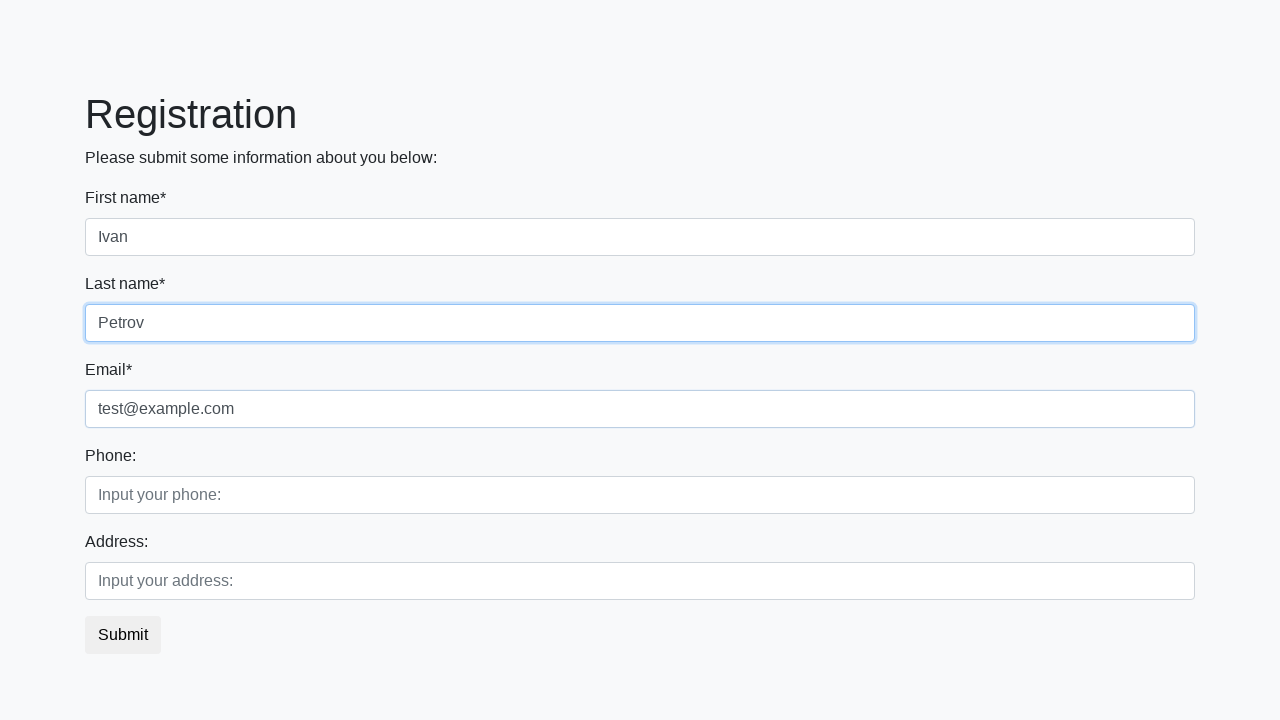

Clicked submit button to submit registration form at (123, 635) on button[type="submit"]
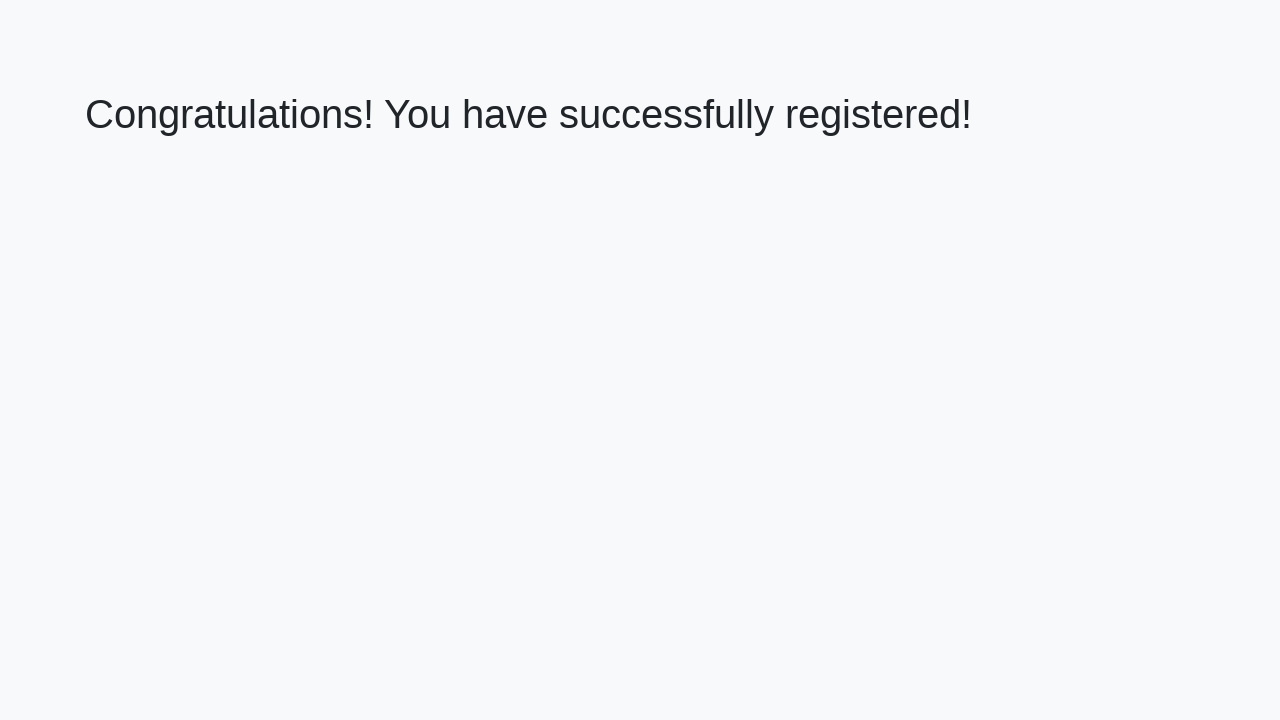

Form submission completed with 1000ms wait
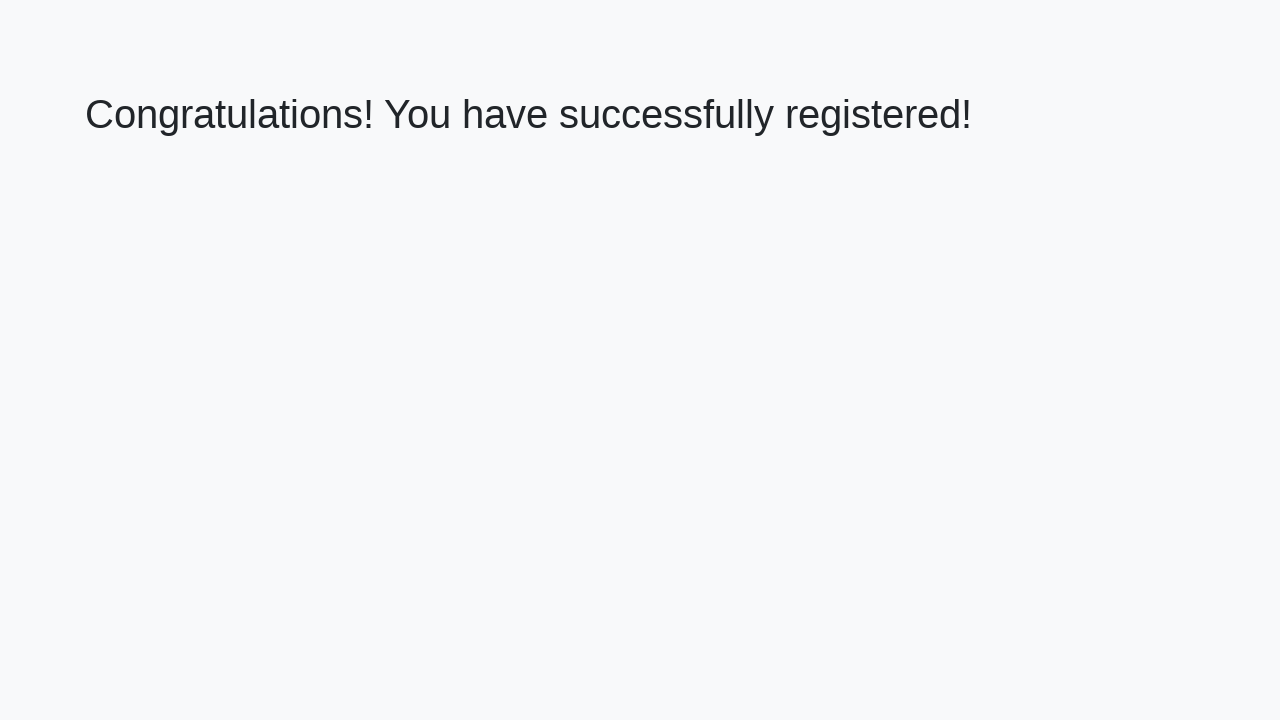

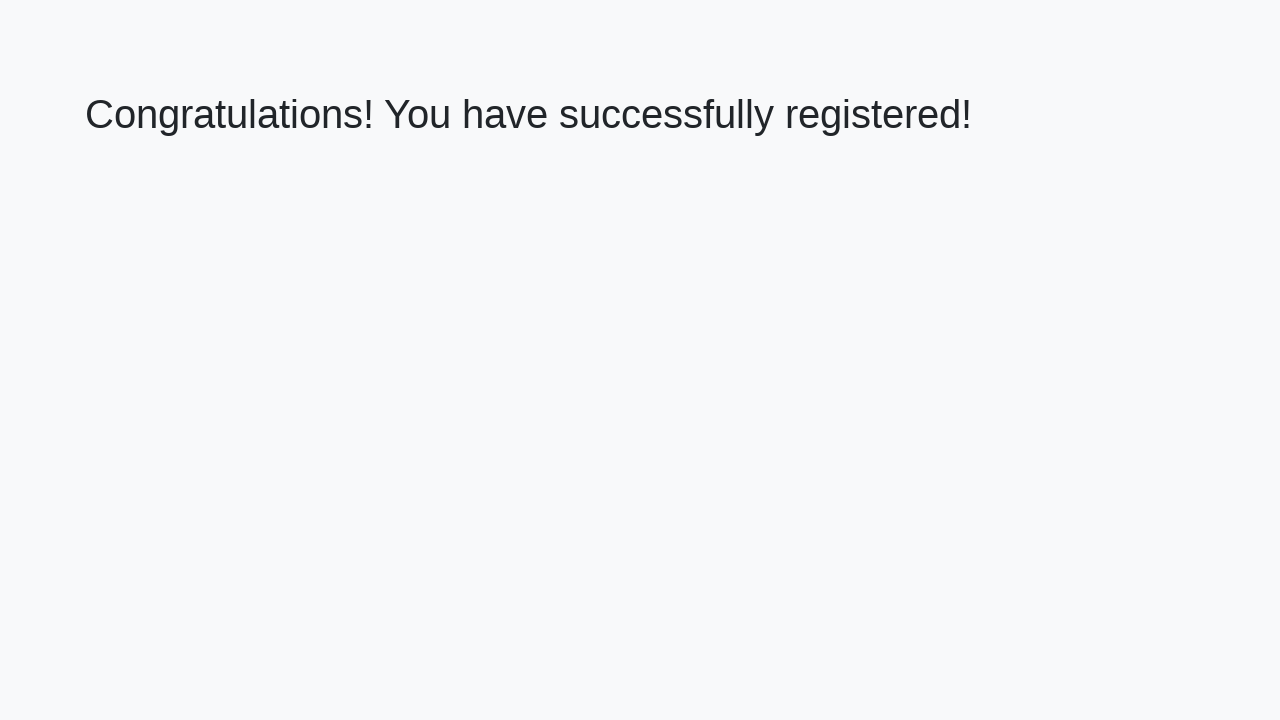